Tests dismissing a JavaScript confirm dialog by clicking the confirm button, dismissing the alert, and verifying the cancel message is displayed.

Starting URL: http://practice.cydeo.com/javascript_alerts

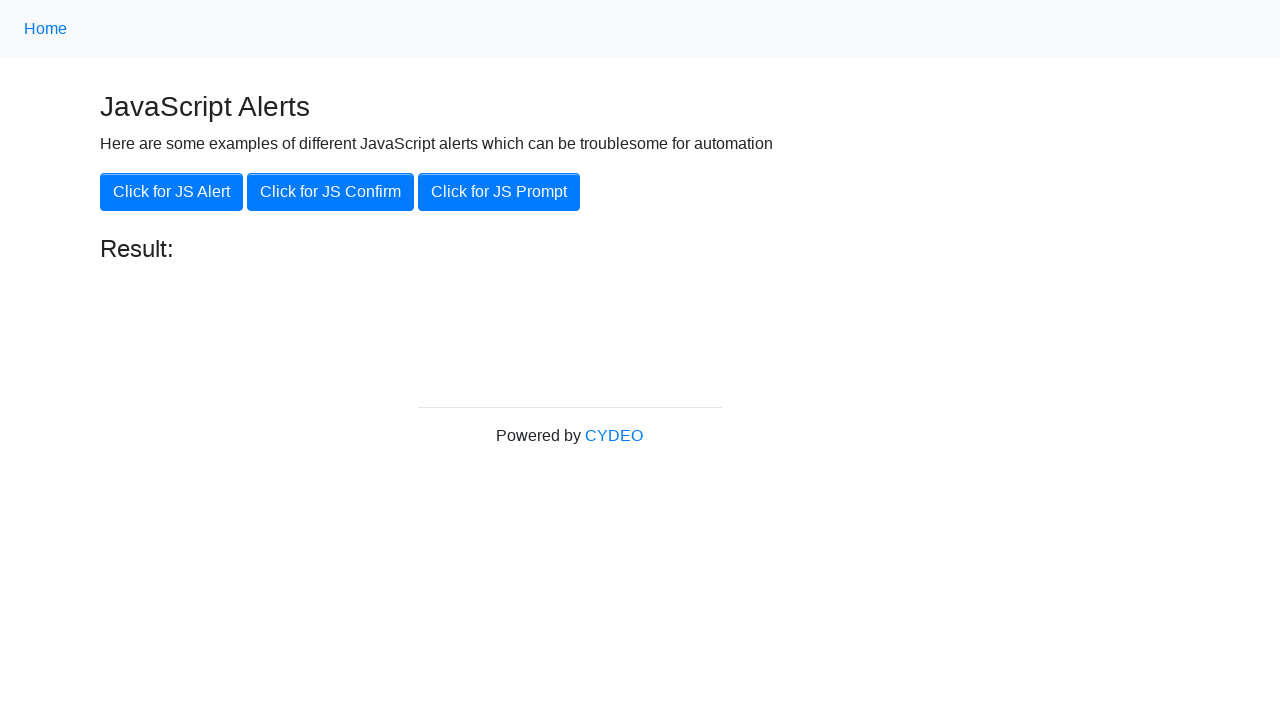

Set up dialog handler to dismiss confirm dialog
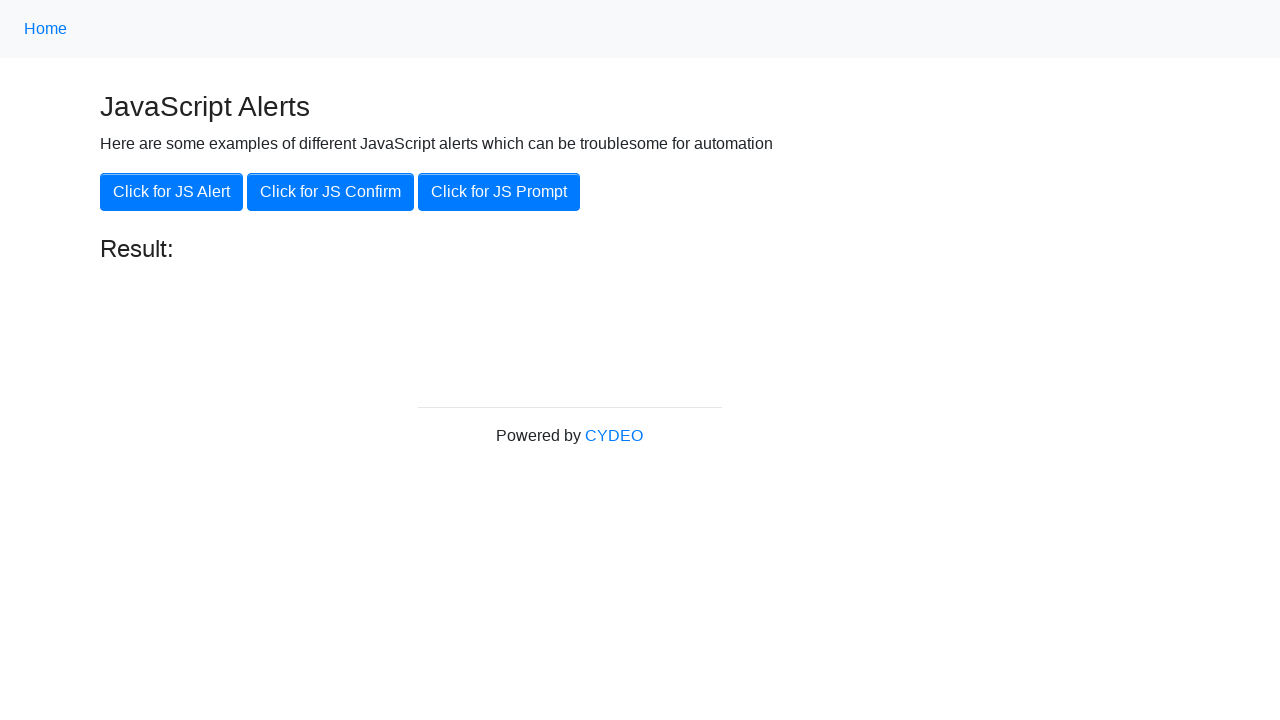

Clicked 'Click for JS Confirm' button at (330, 192) on xpath=//button[.='Click for JS Confirm']
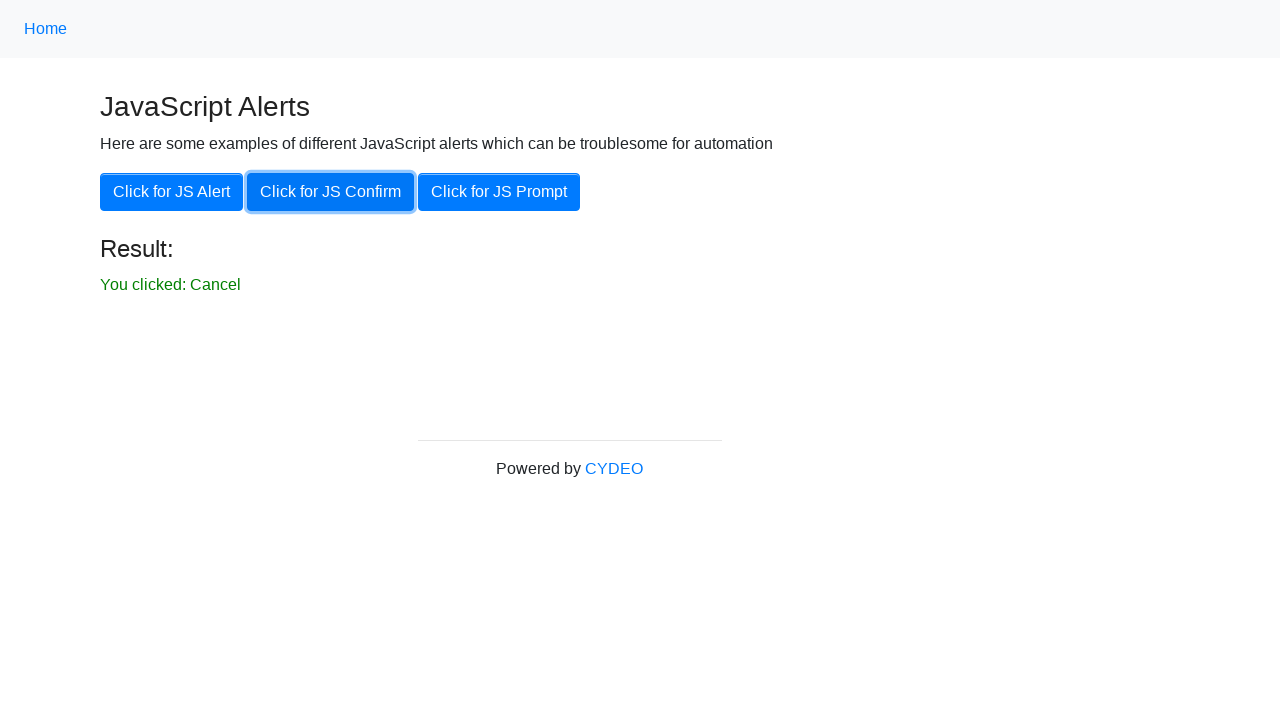

Result message became visible
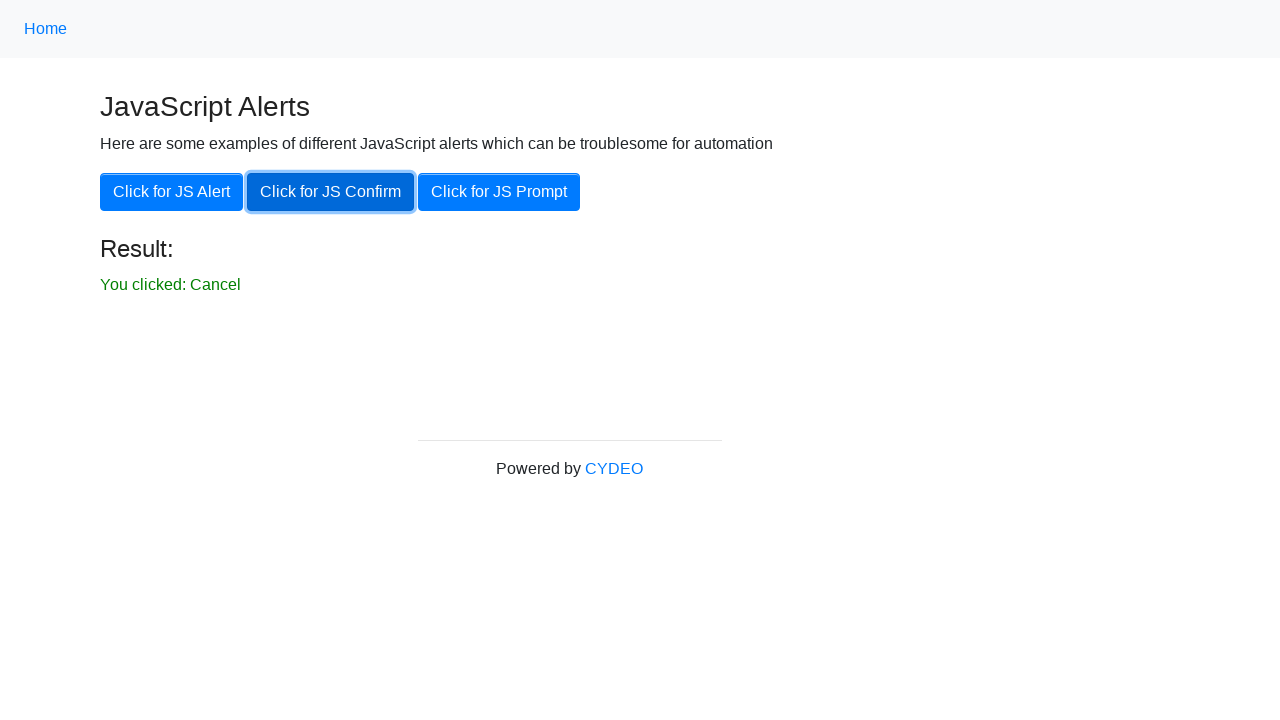

Verified result text shows 'You clicked: Cancel'
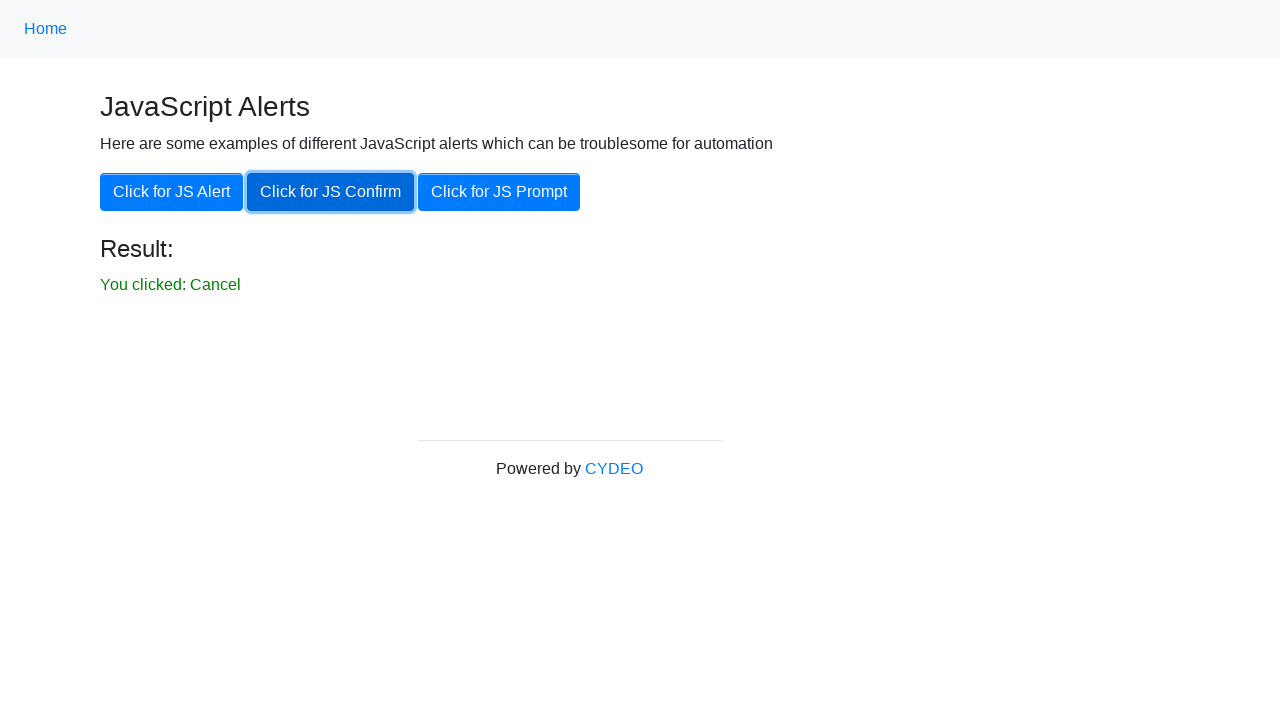

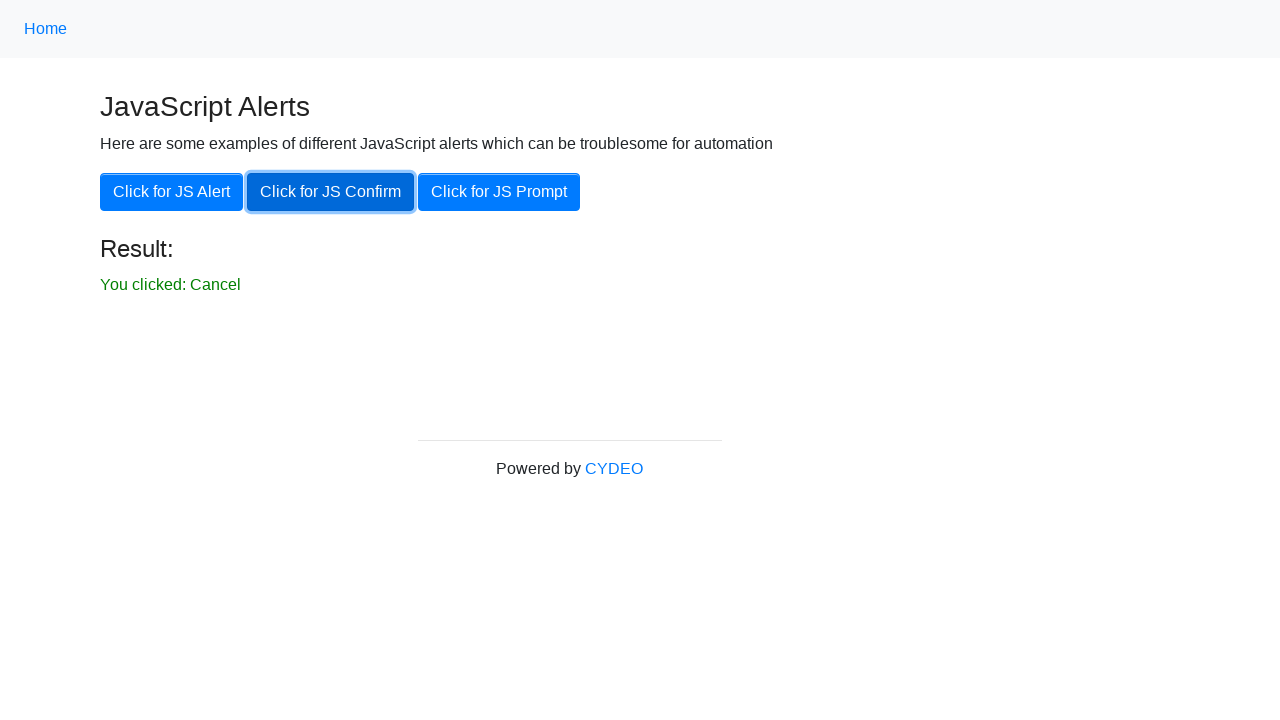